Navigates to Telerik homepage and verifies the URL contains "telerik"

Starting URL: https://www.telerik.com/

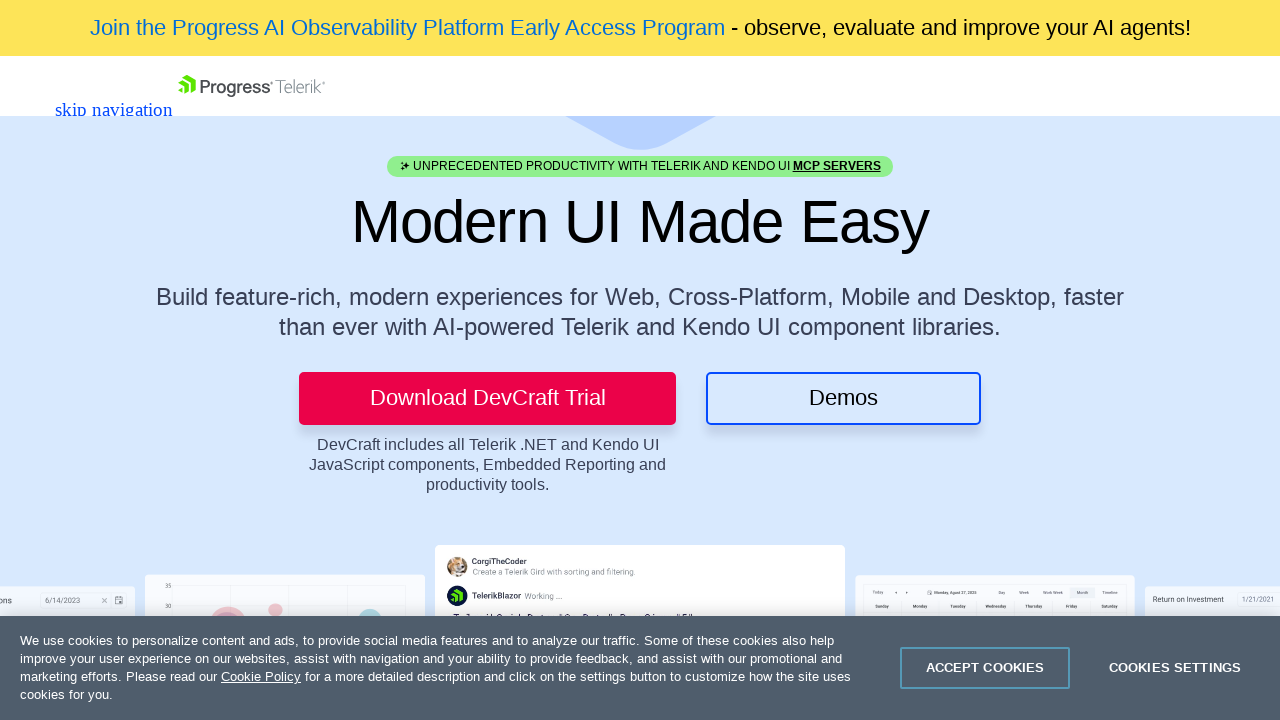

Waited for page to reach domcontentloaded state
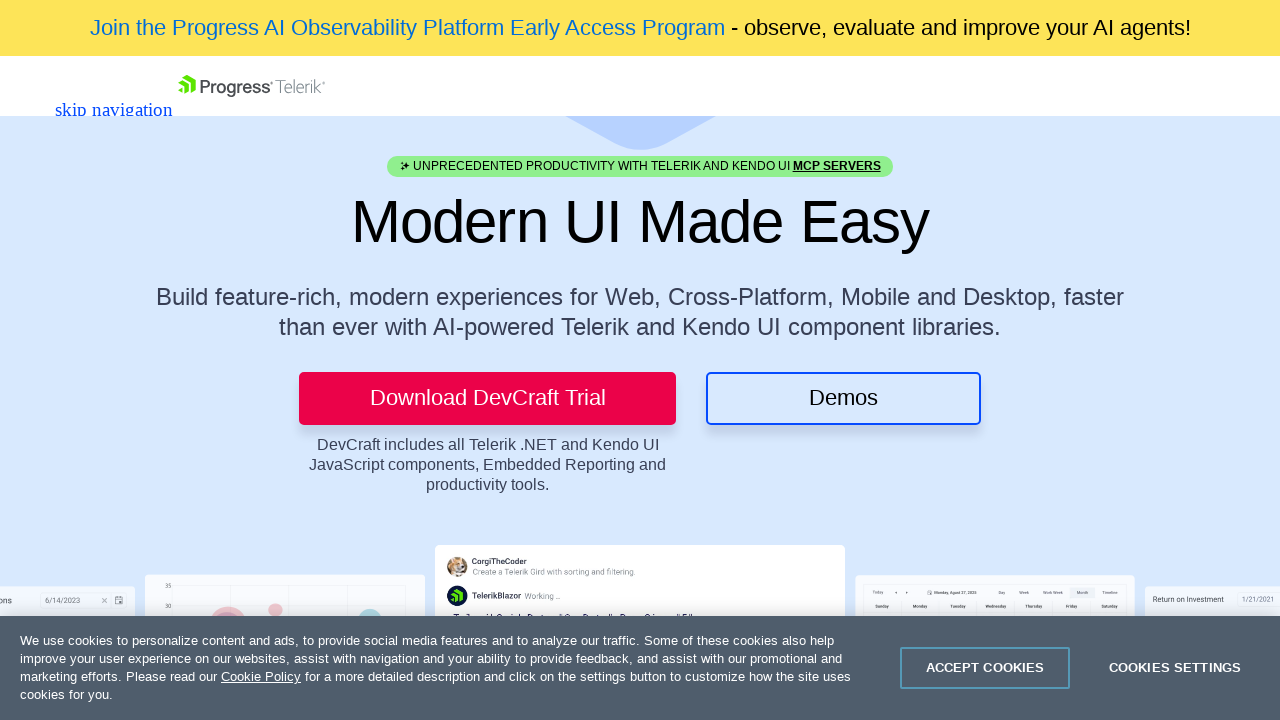

Verified that 'telerik' is present in the current URL
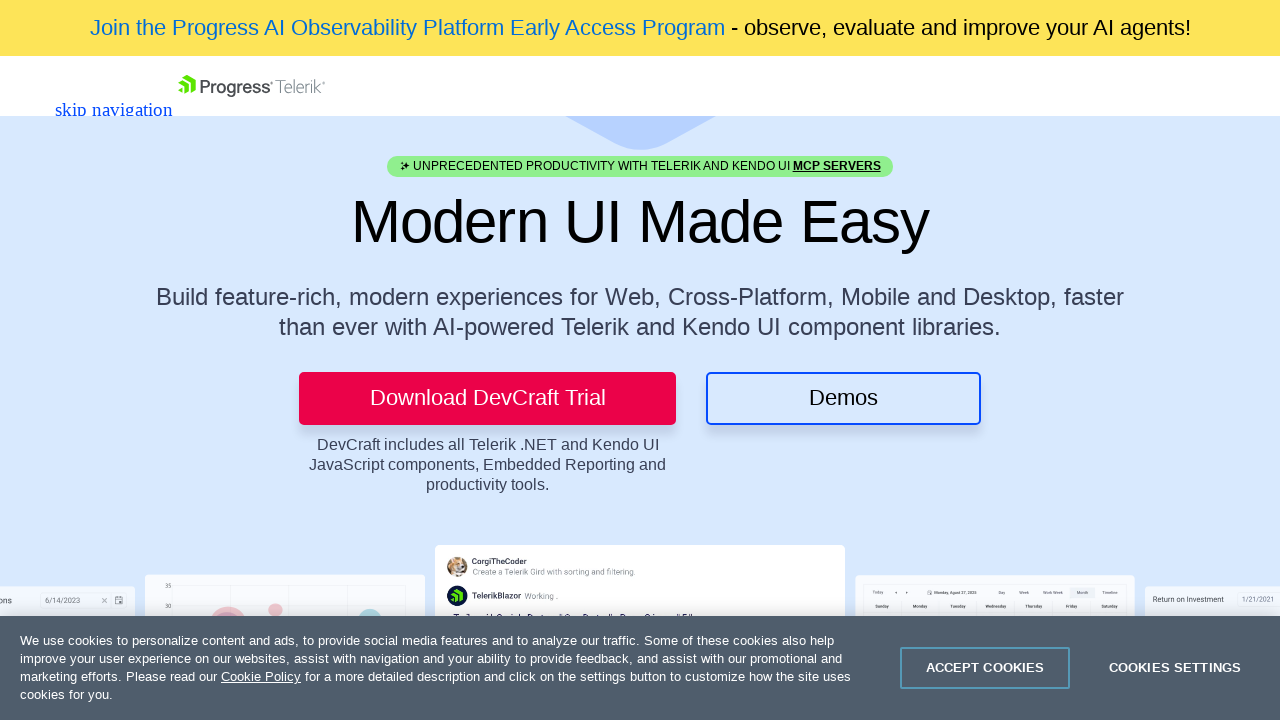

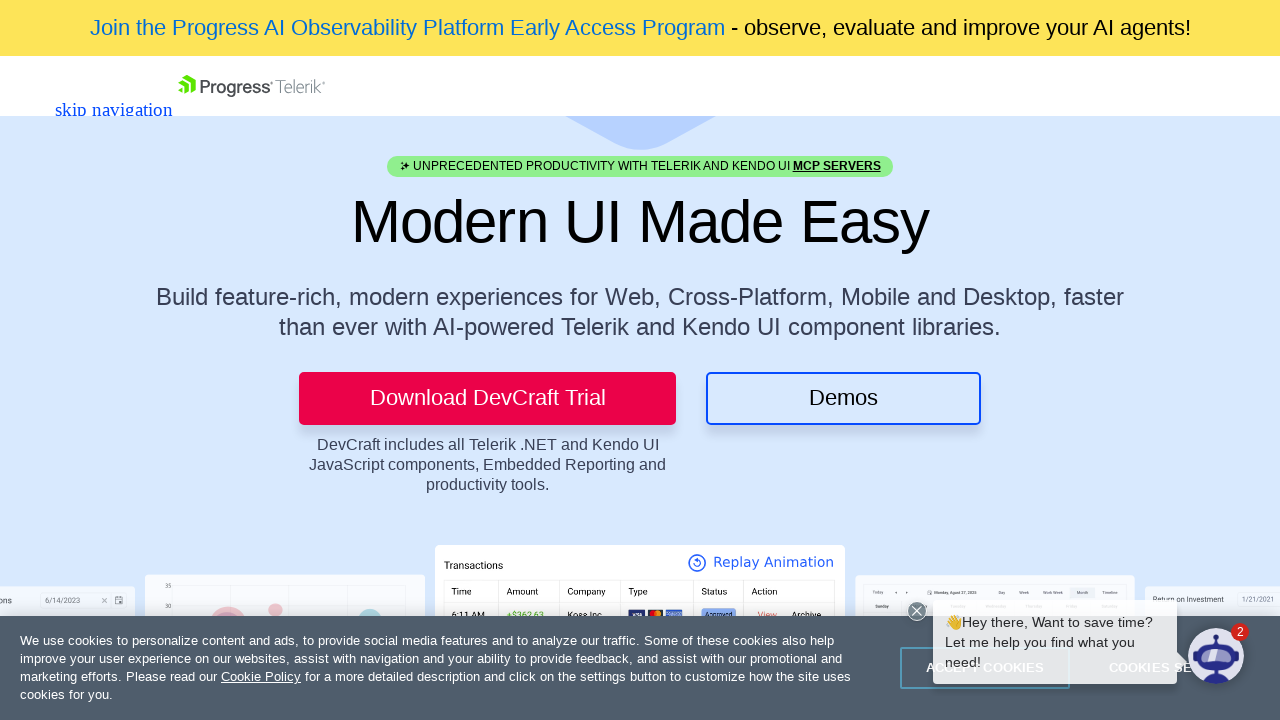